Tests registration form validation by entering mismatched email confirmation and verifying the error message appears.

Starting URL: https://alada.vn/tai-khoan/dang-ky.html

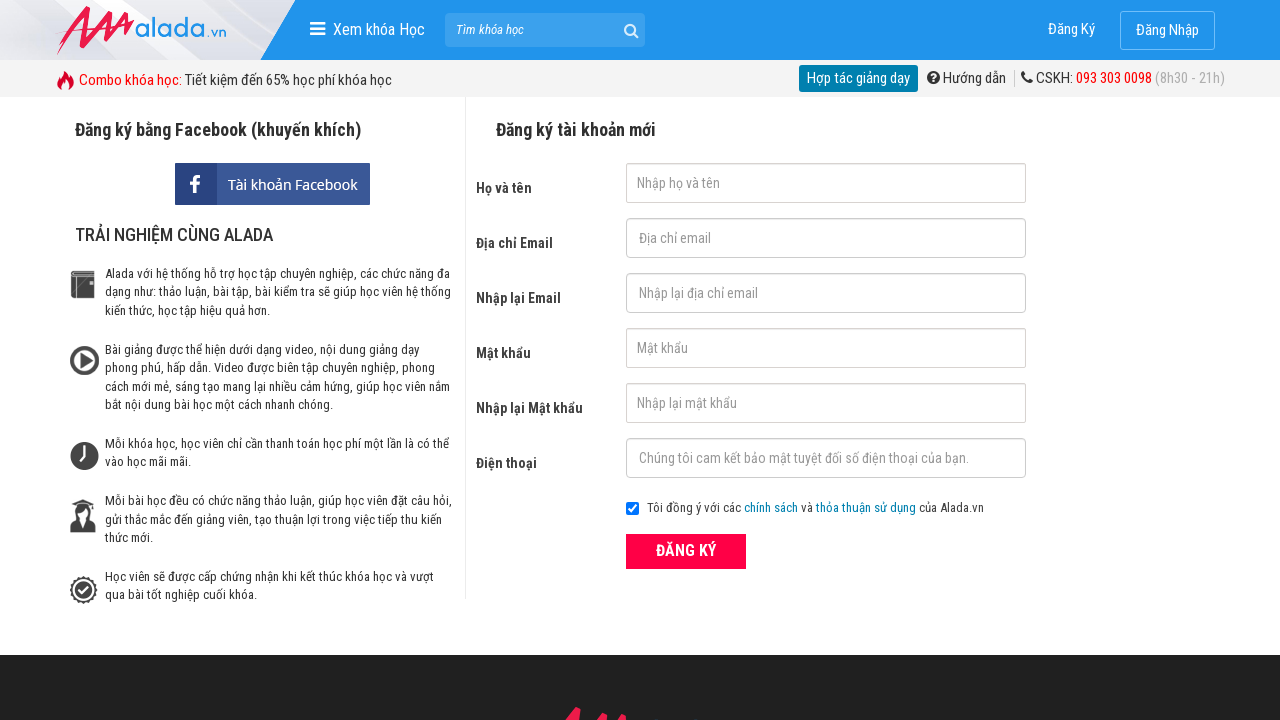

Filled first name field with 'Lina Smith' on #txtFirstname
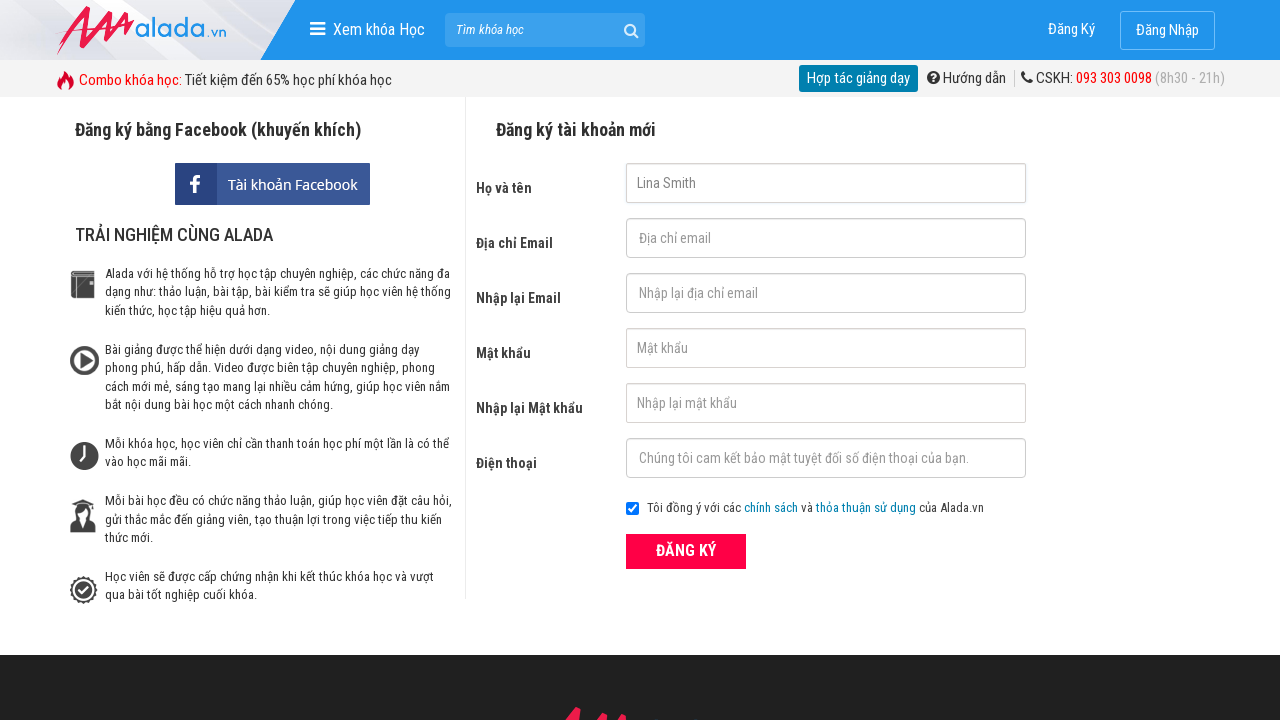

Filled email field with 'linasmith@gmail.com' on #txtEmail
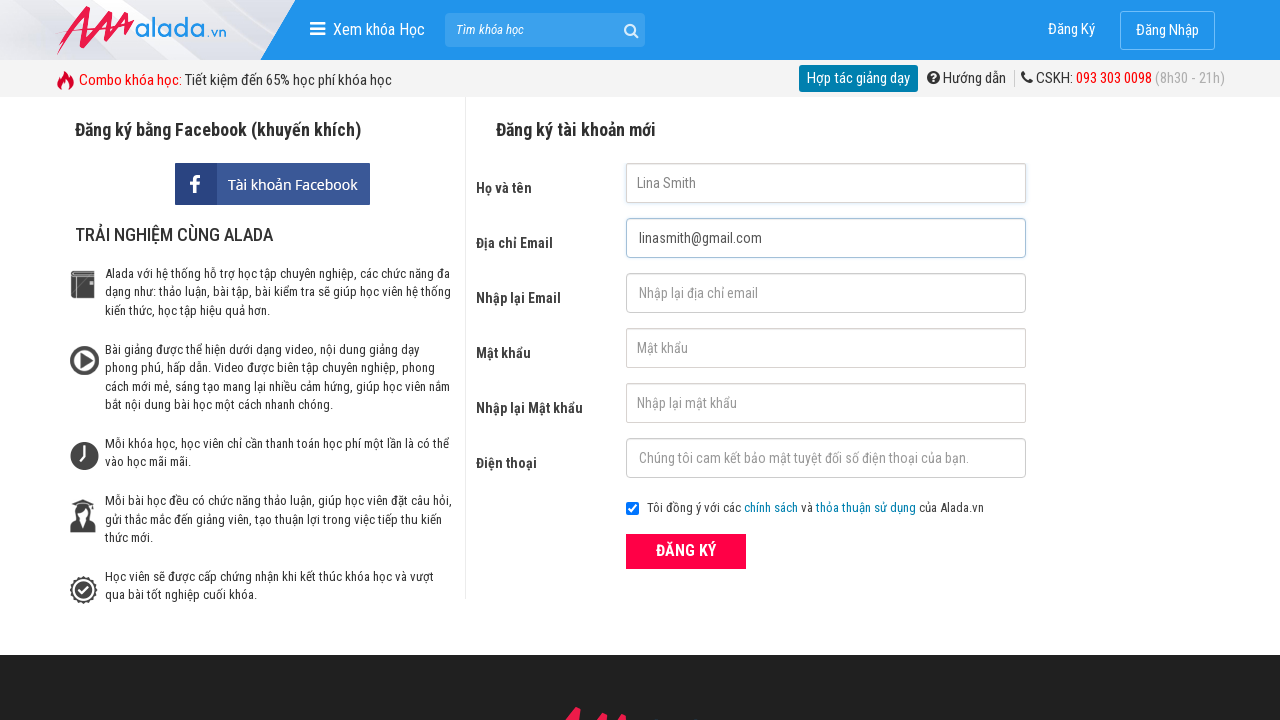

Filled confirm email field with mismatched email '123@123@123' on #txtCEmail
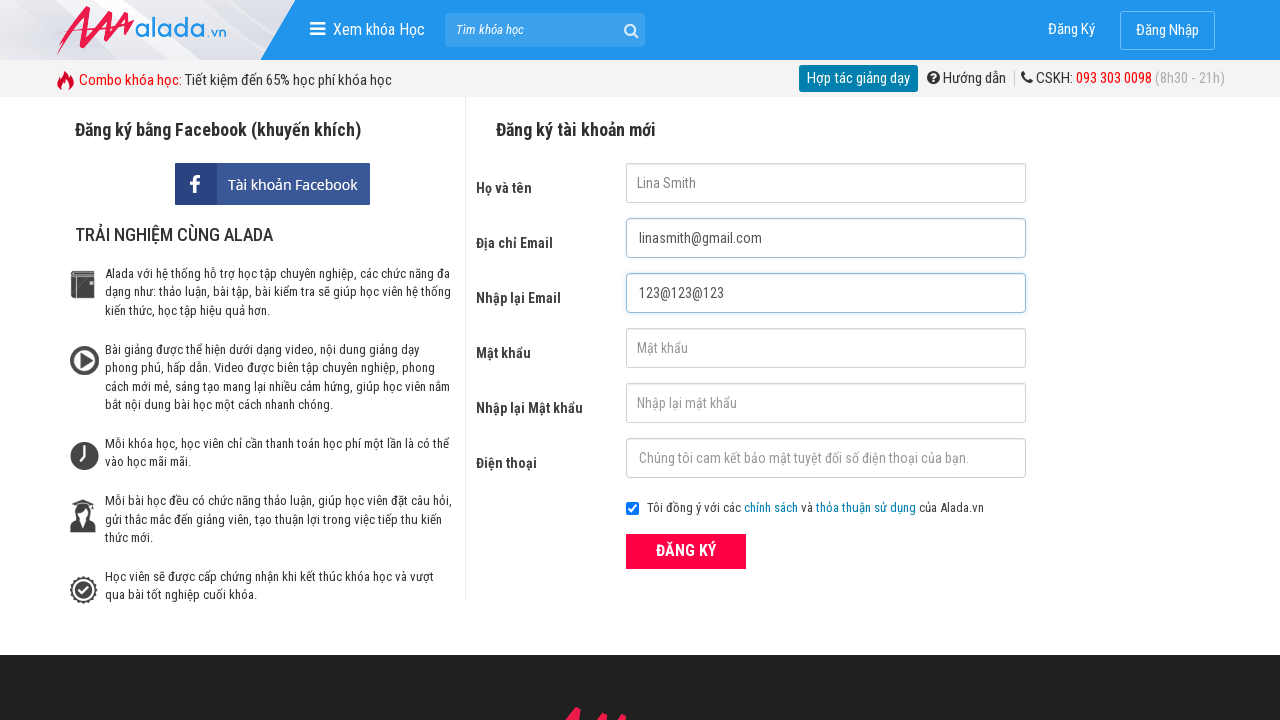

Filled password field with '123456' on #txtPassword
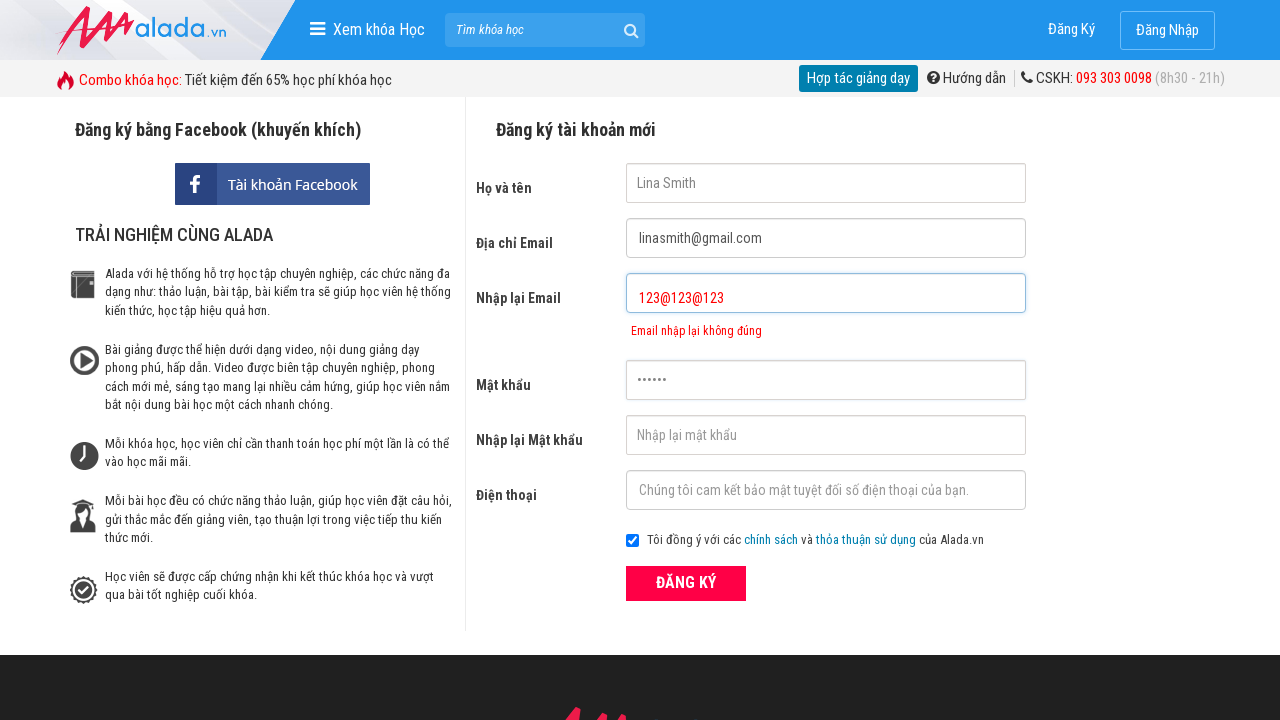

Filled confirm password field with '123456' on #txtCPassword
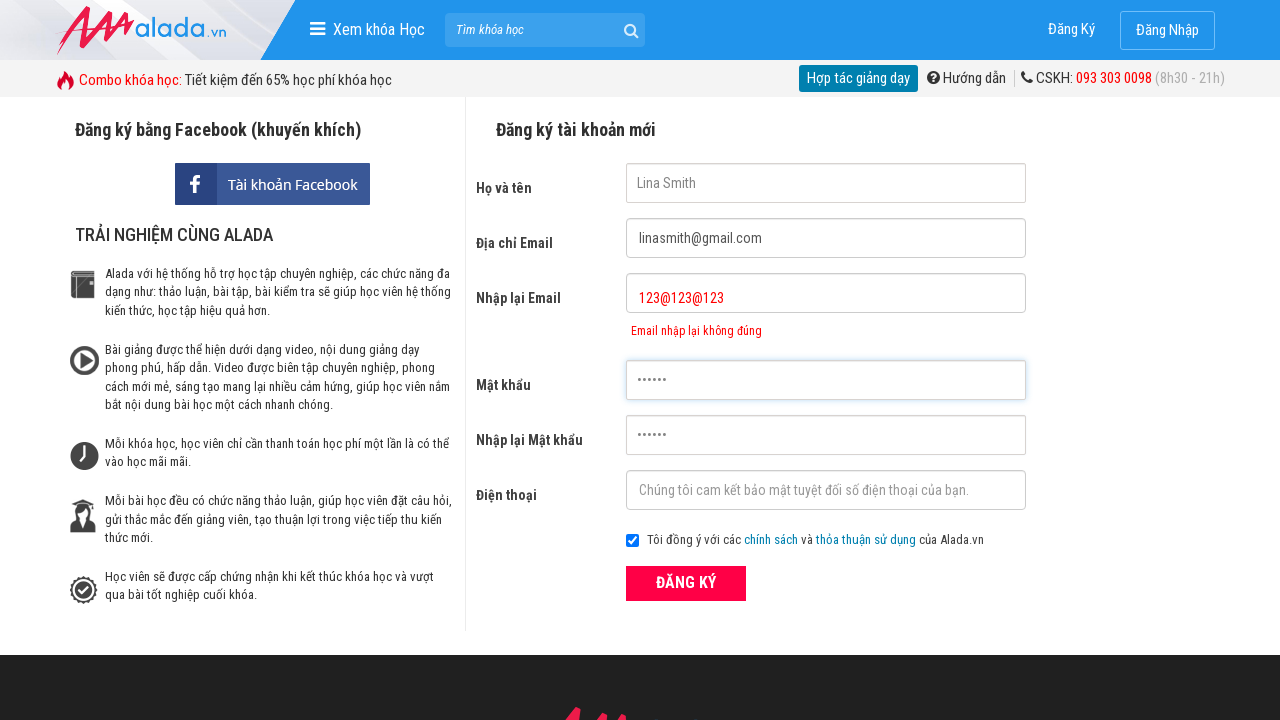

Filled phone field with '0987654321' on #txtPhone
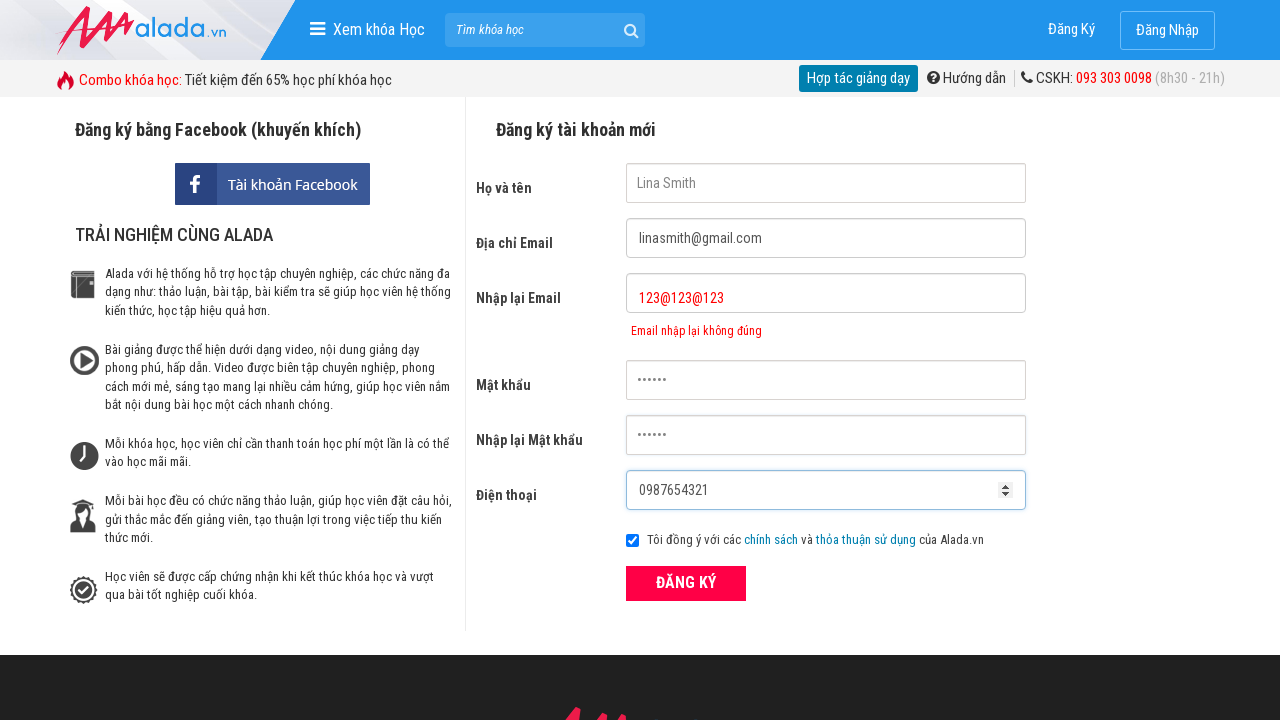

Clicked submit button to submit registration form at (686, 583) on button[type='submit']
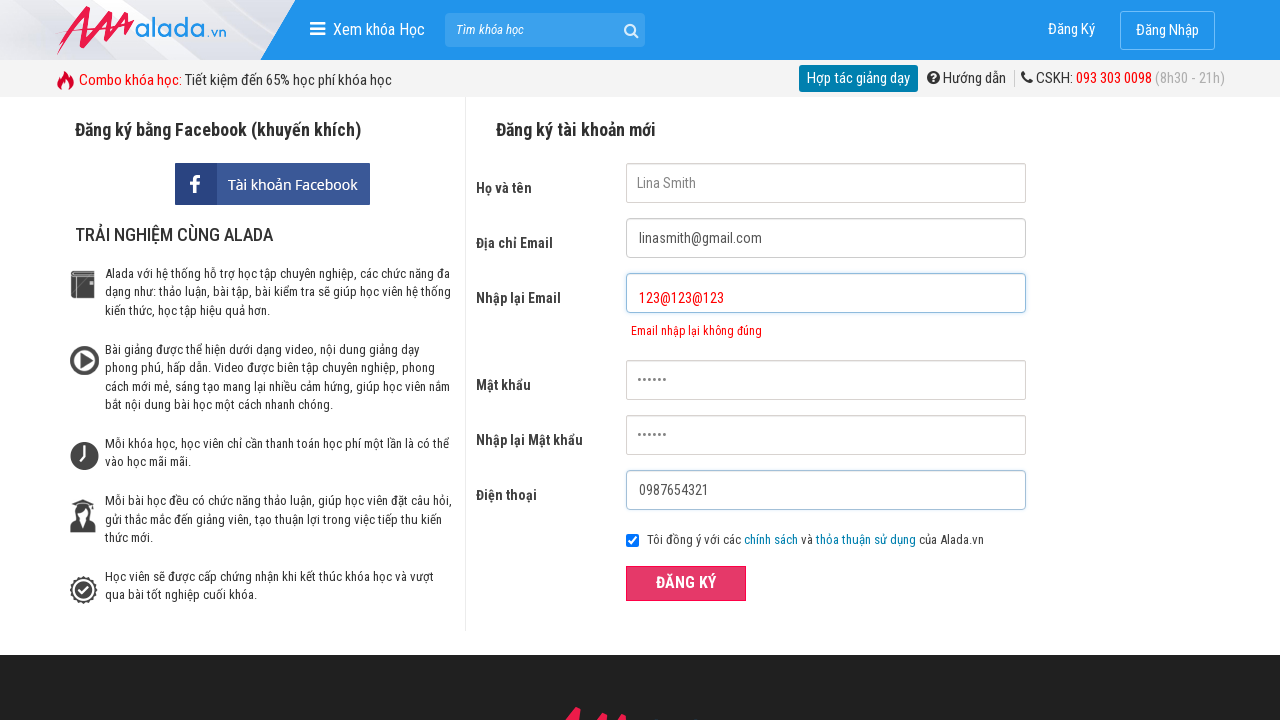

Confirm email error message appeared on the page
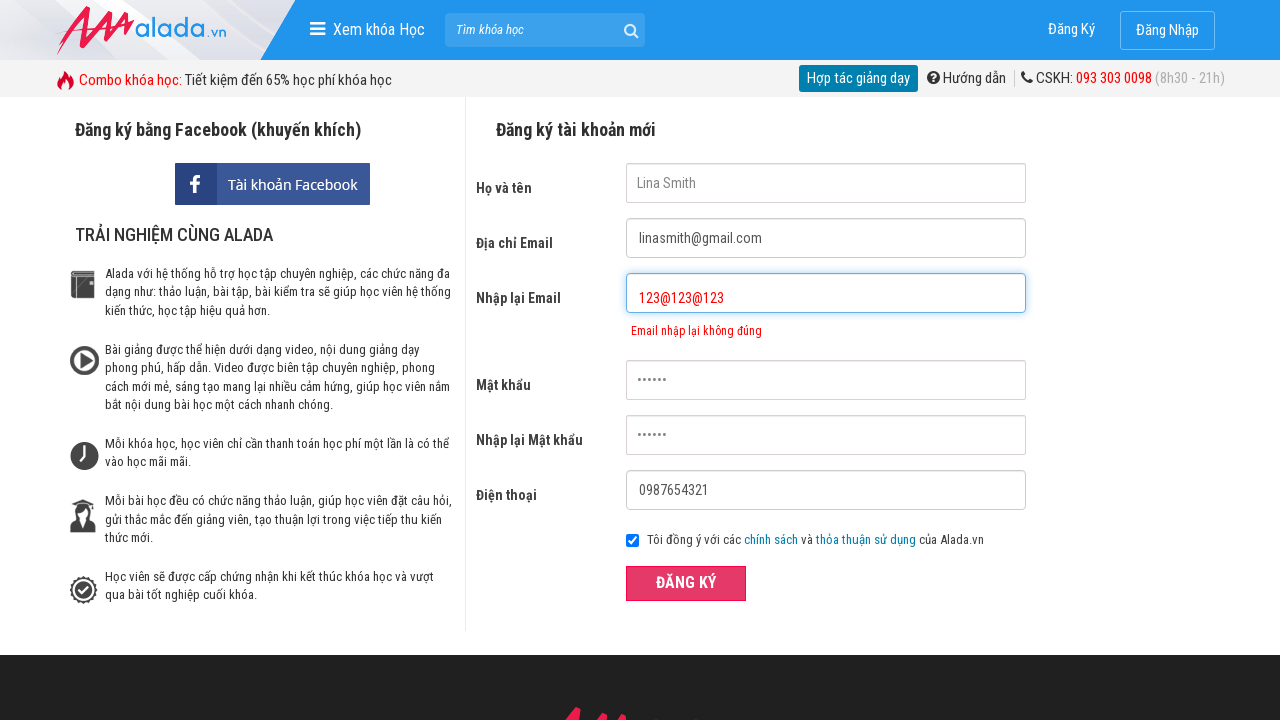

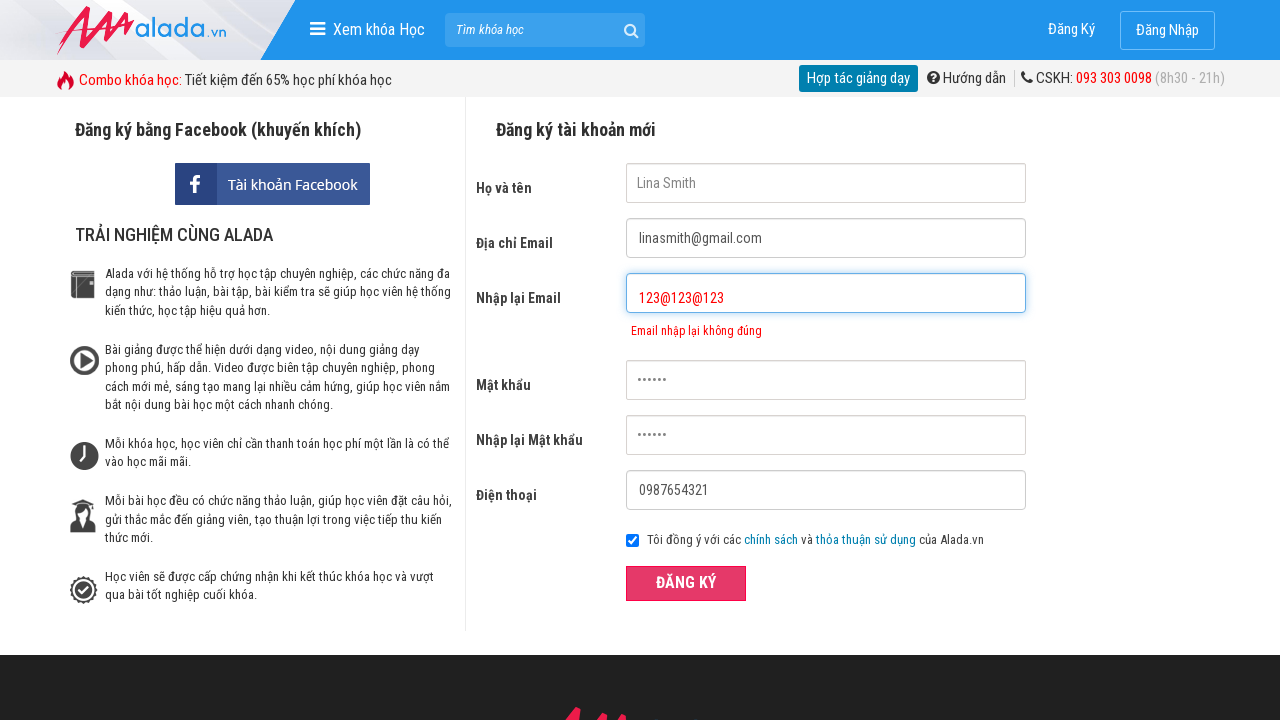